Tests scroll-into-view functionality by scrolling to a dropdown button element, clicking it, and then clicking on a link within the dropdown menu.

Starting URL: https://omayo.blogspot.com/

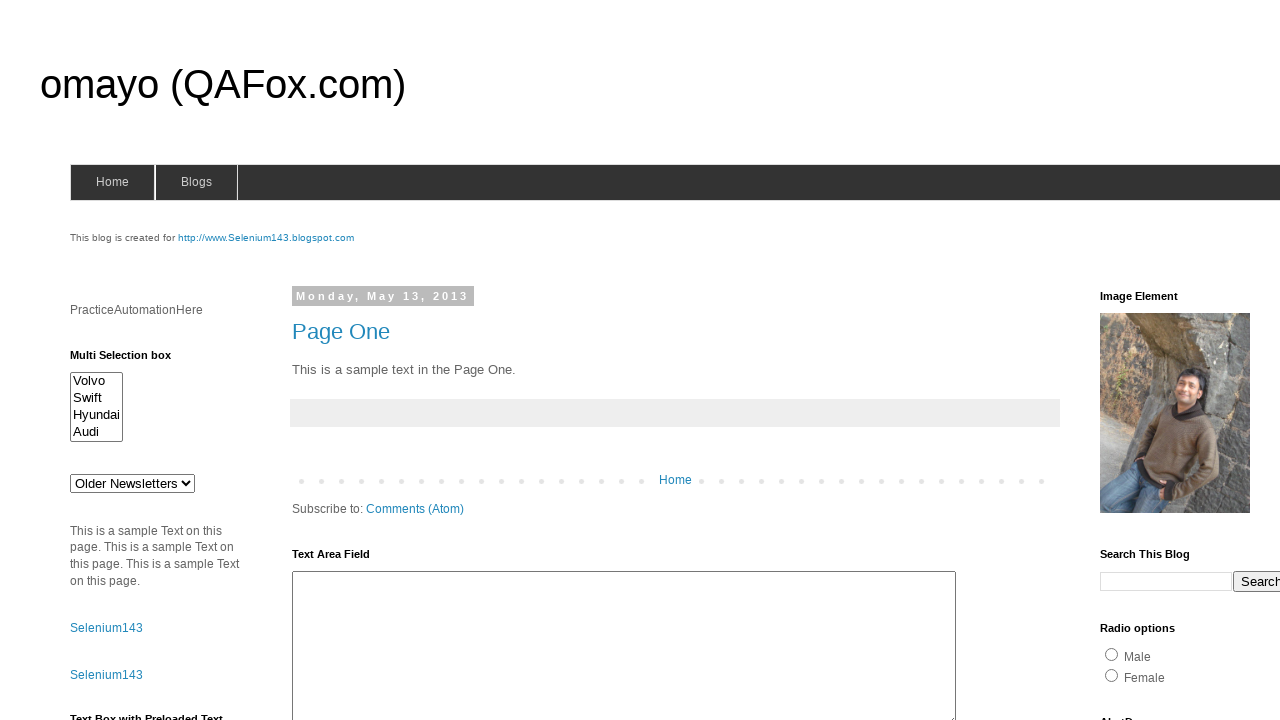

Scrolled dropdown button into view
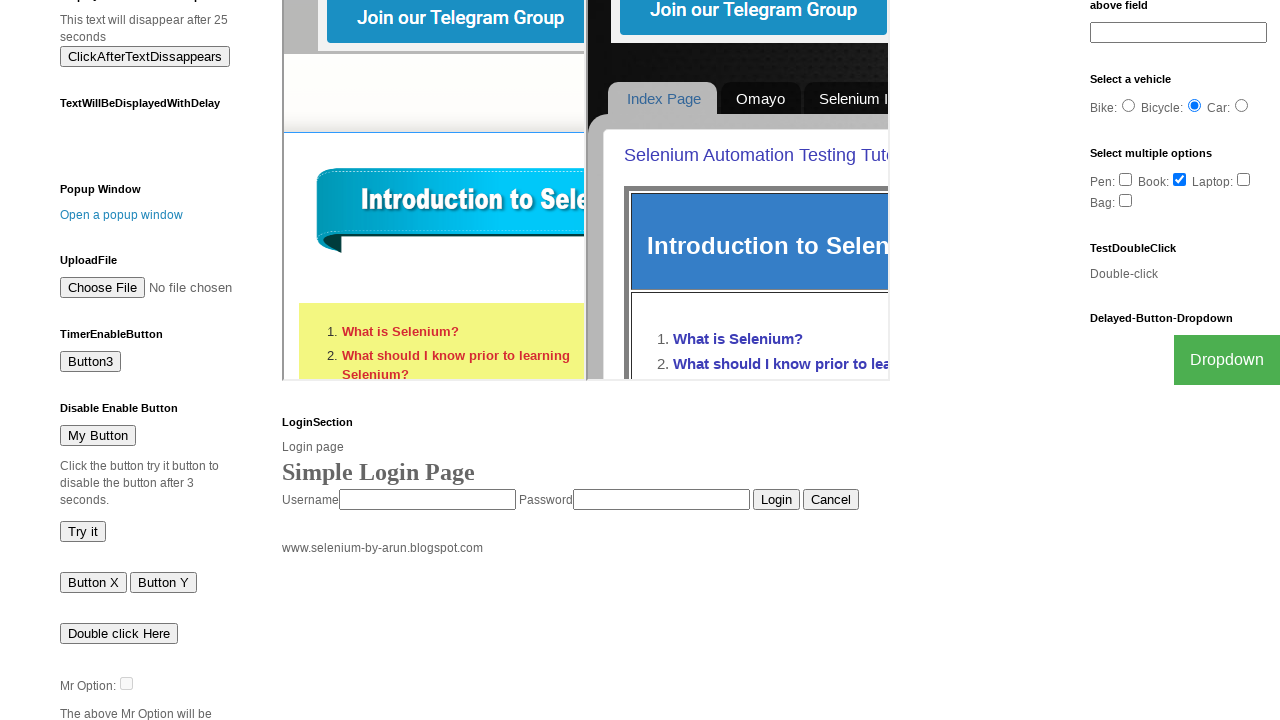

Clicked dropdown button to open menu at (1227, 360) on .dropbtn
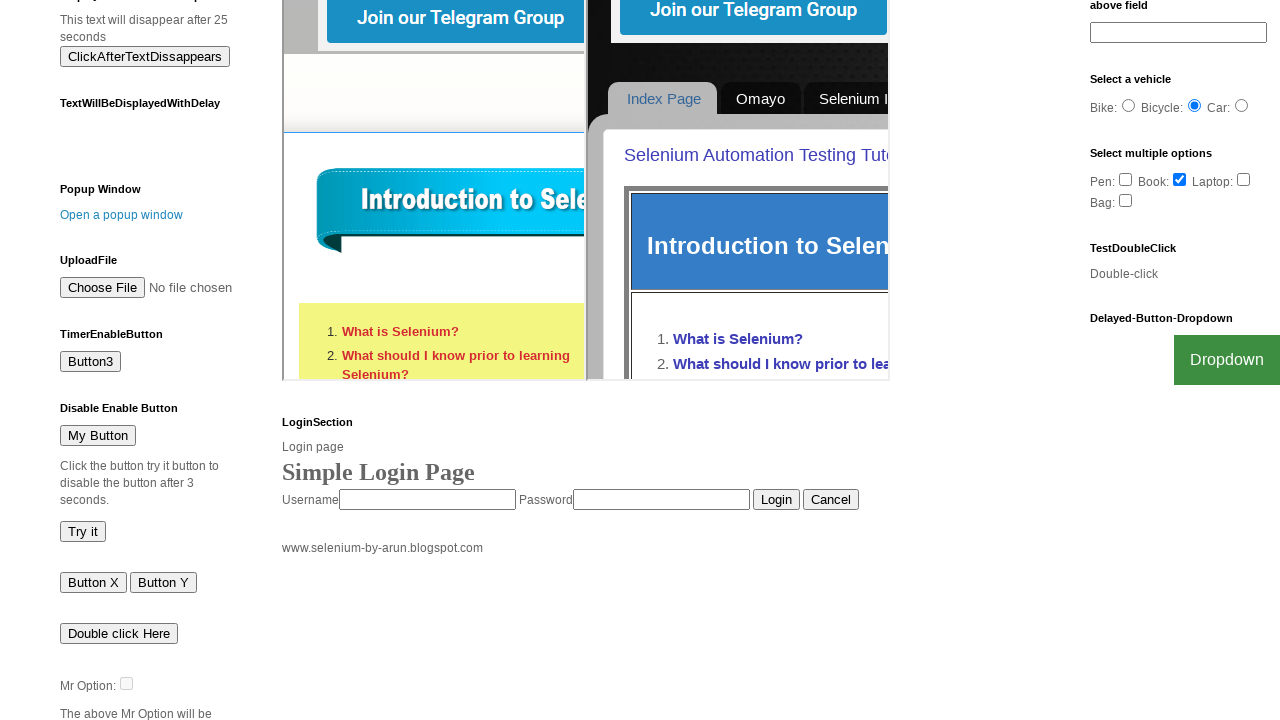

Clicked Flipkart link in dropdown menu at (1200, 700) on xpath=//a[text()='Flipkart']
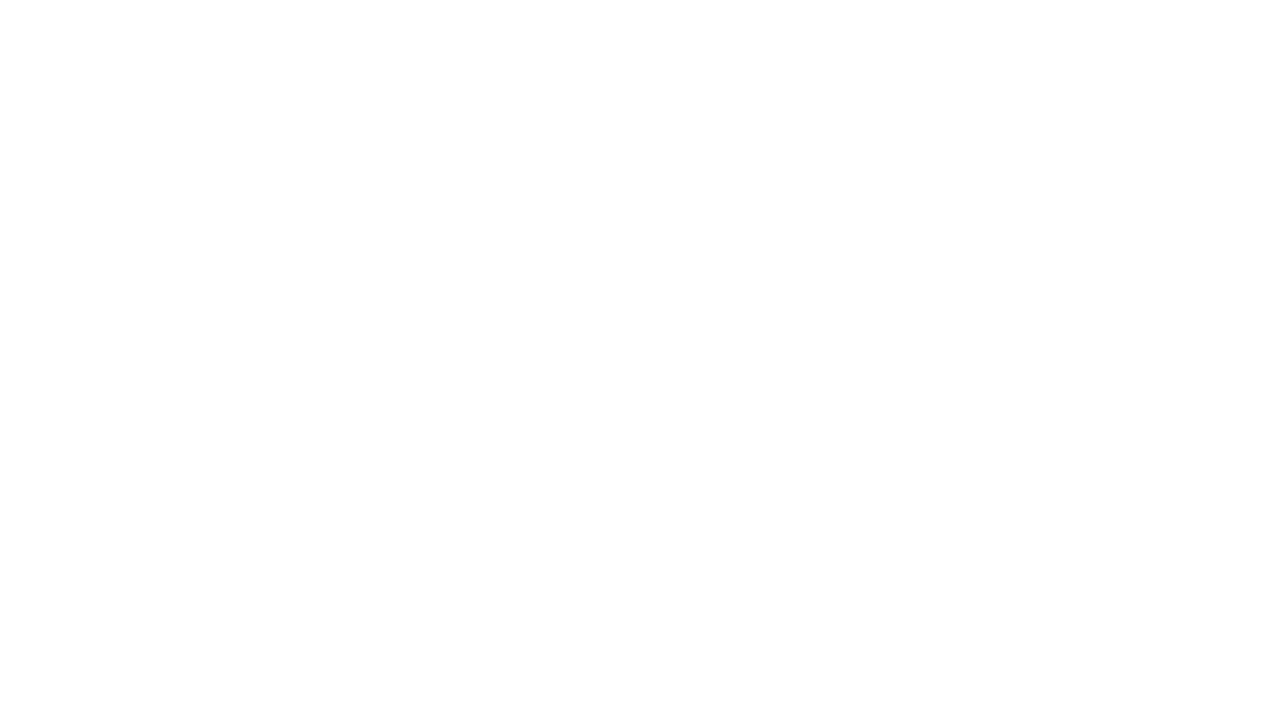

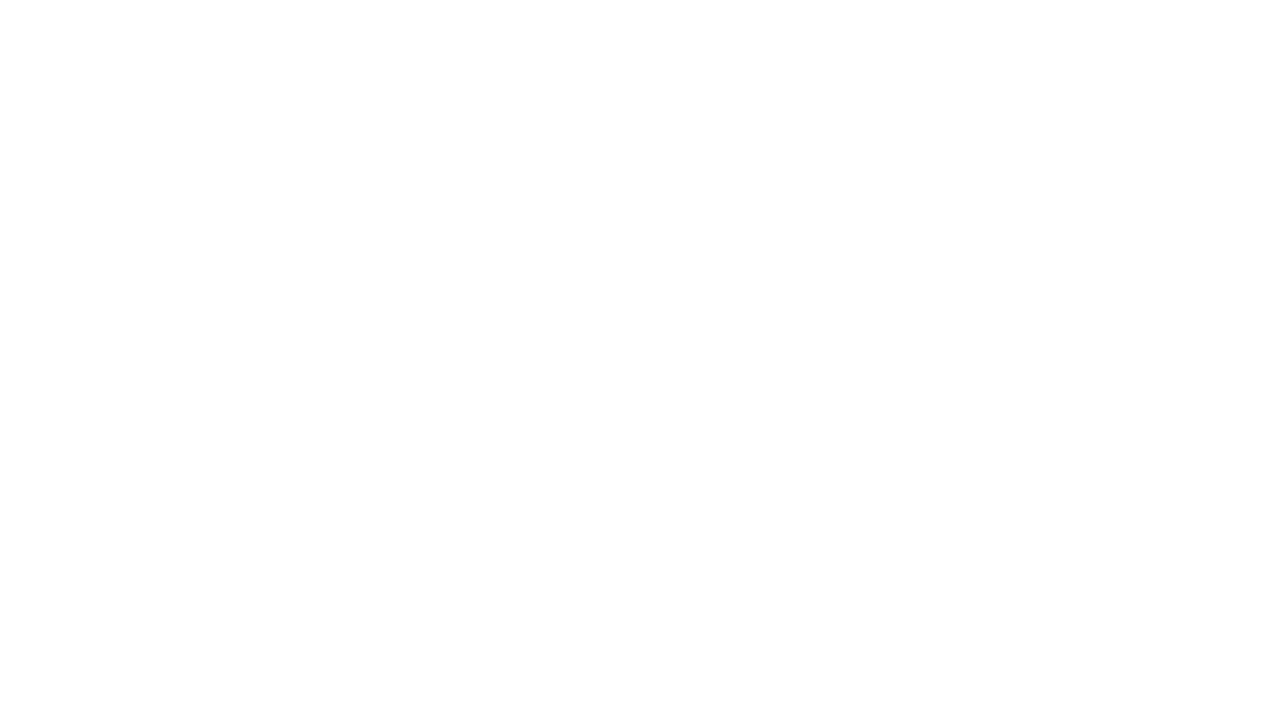